Tests sending text to prompt dialog by clicking prompt button and entering text

Starting URL: http://omayo.blogspot.com

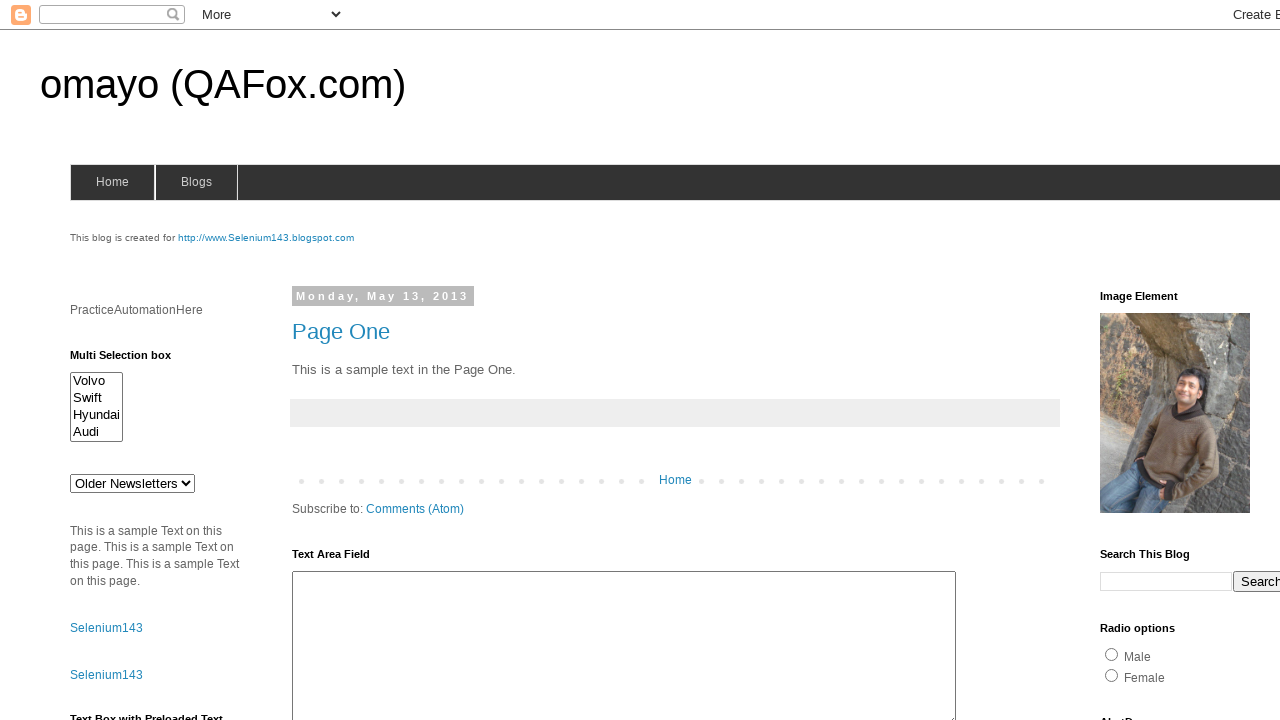

Set up dialog handler to accept prompt with text response
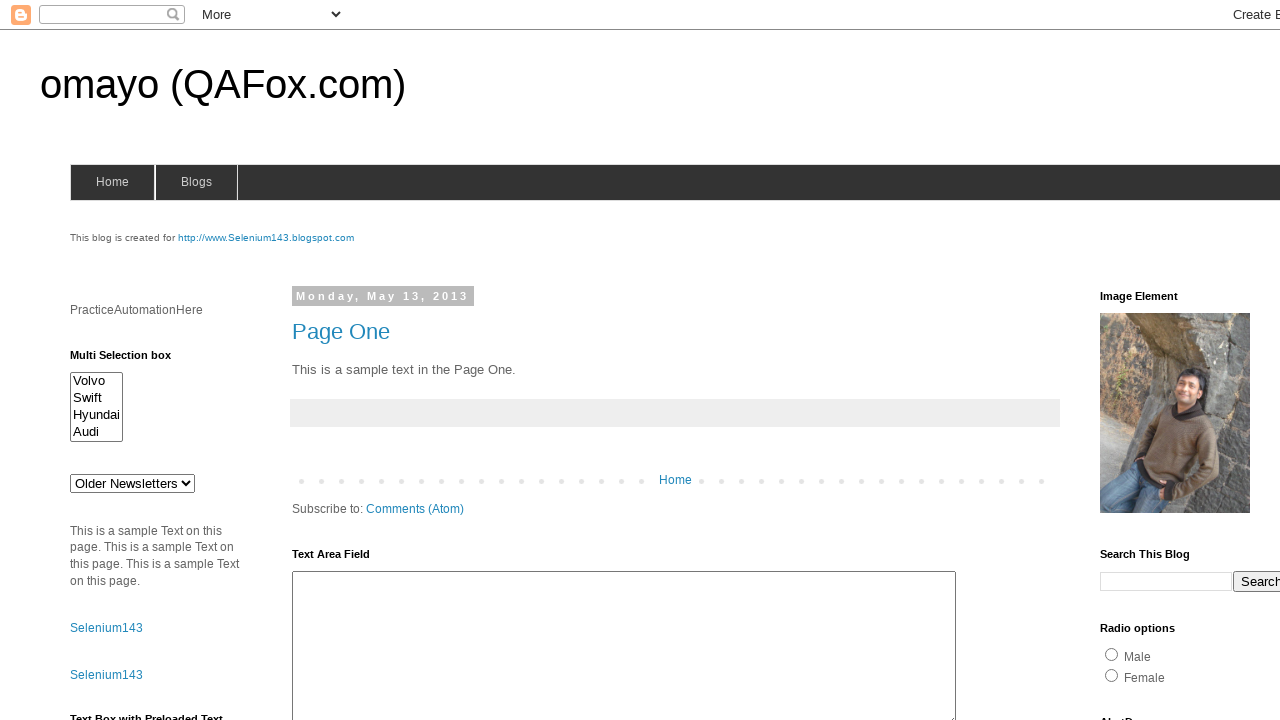

Clicked prompt button to trigger dialog at (1140, 361) on #prompt
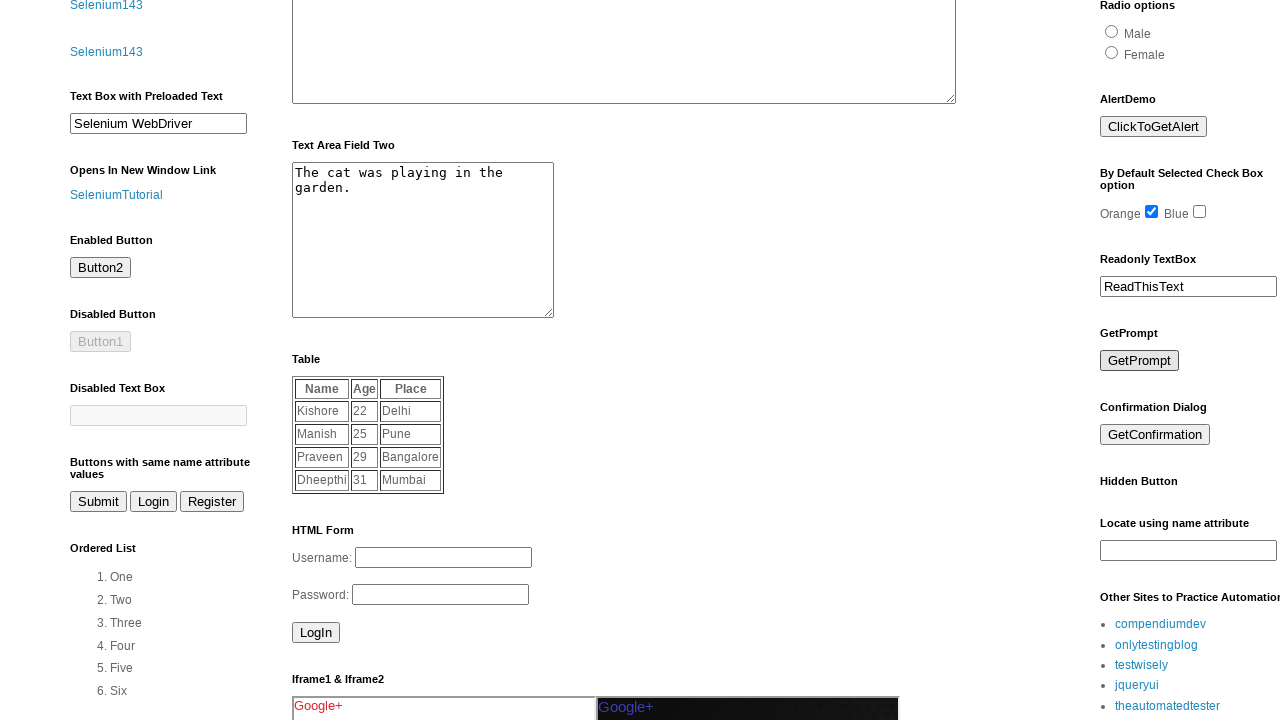

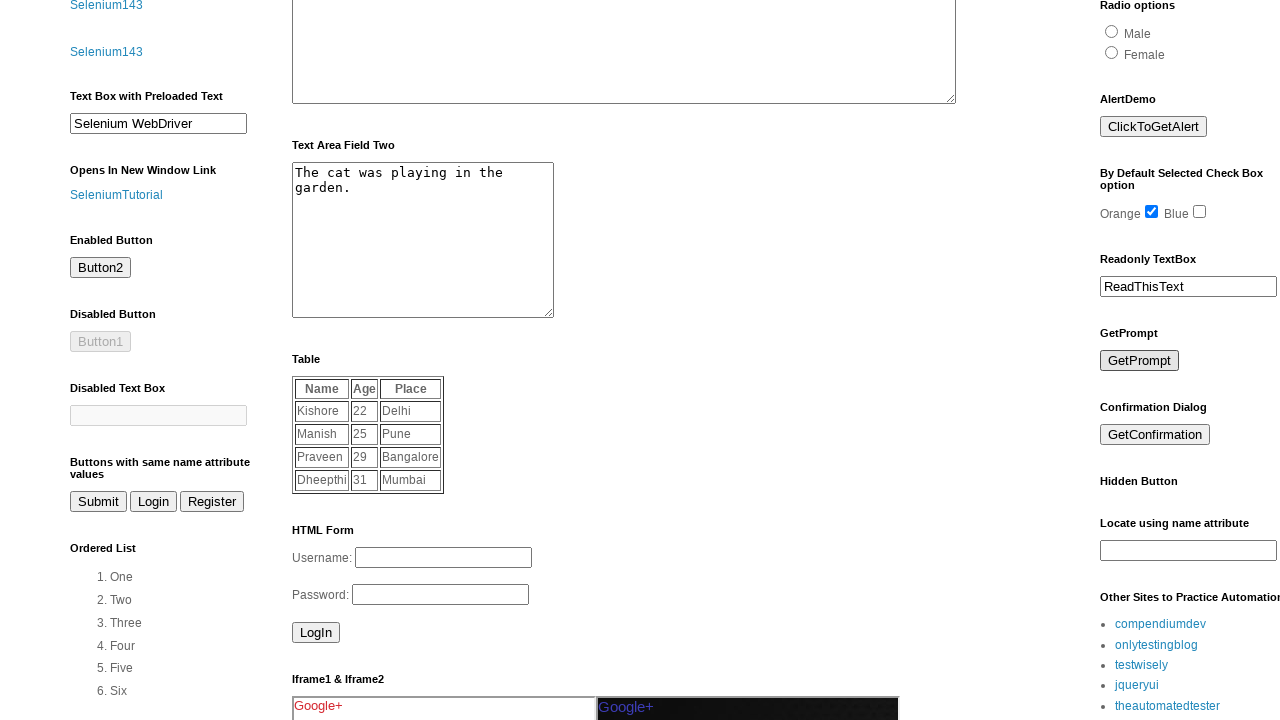